Tests that clicking a button changes its background color by capturing the color before and after the click event

Starting URL: http://uitestingplayground.com/

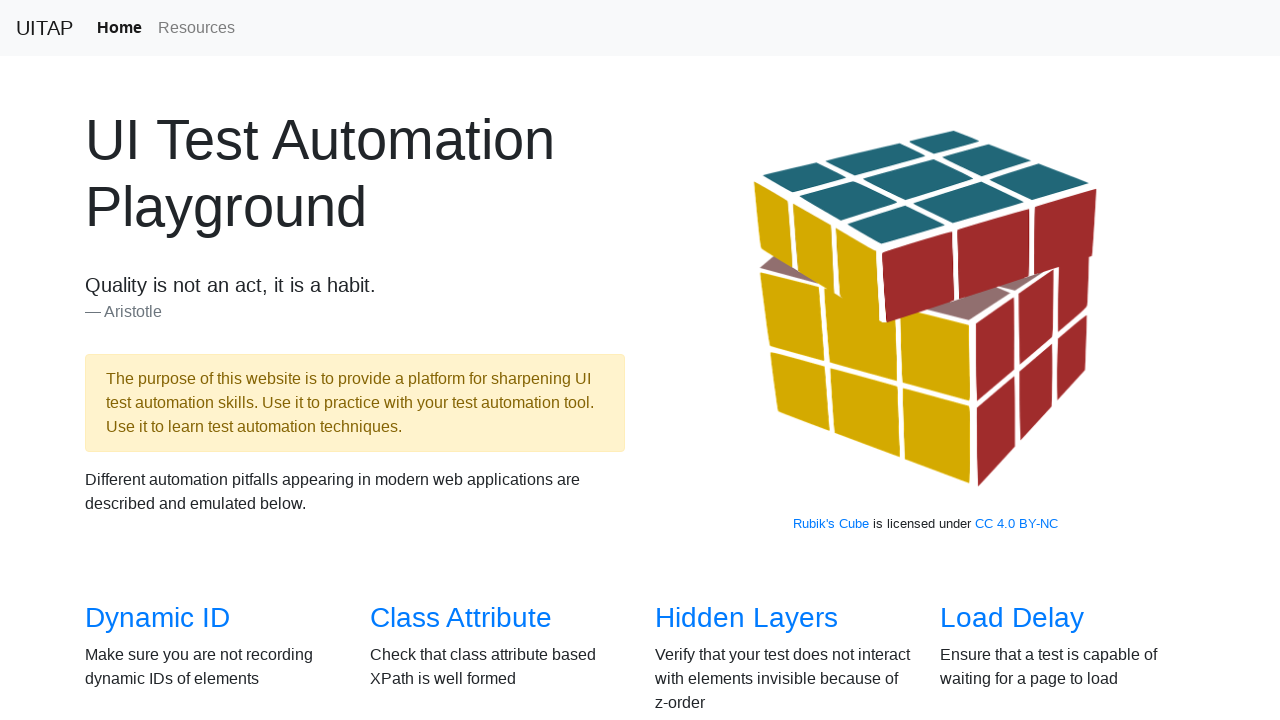

Clicked on the 'Click' link to navigate to button test page at (685, 360) on a:text('Click')
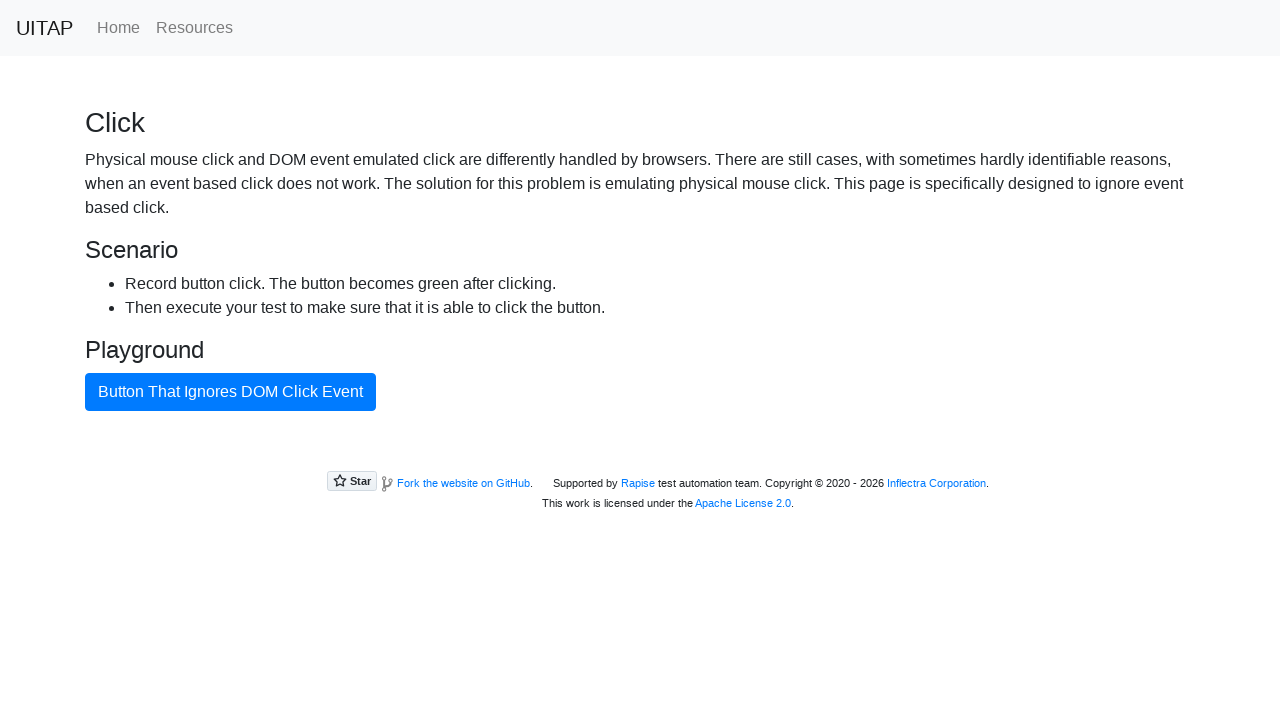

Located the button element with ID 'badButton'
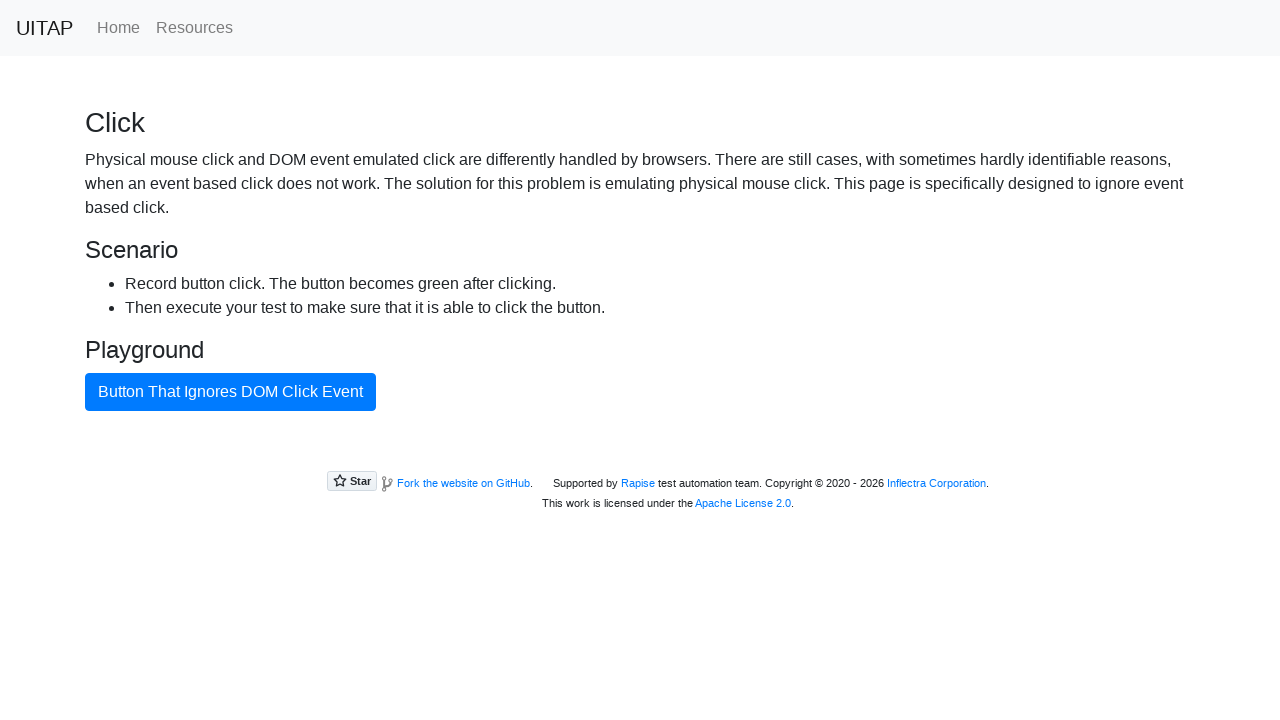

Captured background color before click: rgb(0, 123, 255)
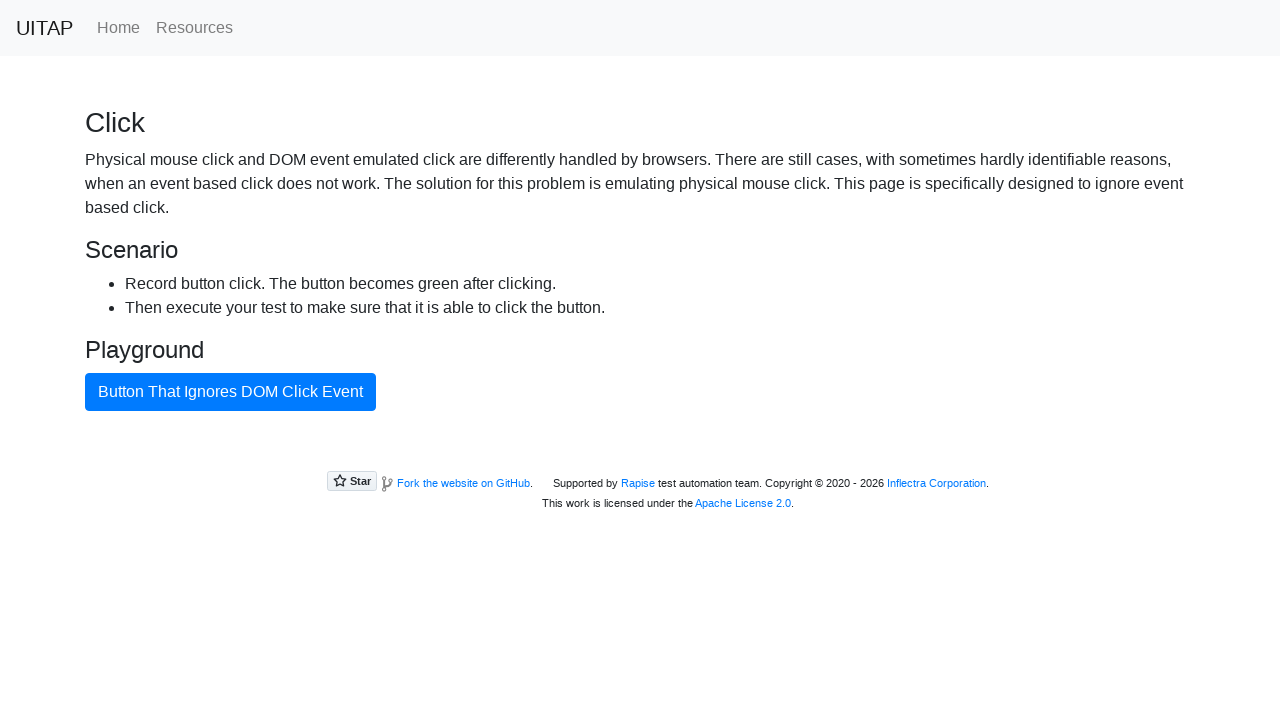

Clicked the button element at (230, 392) on #badButton
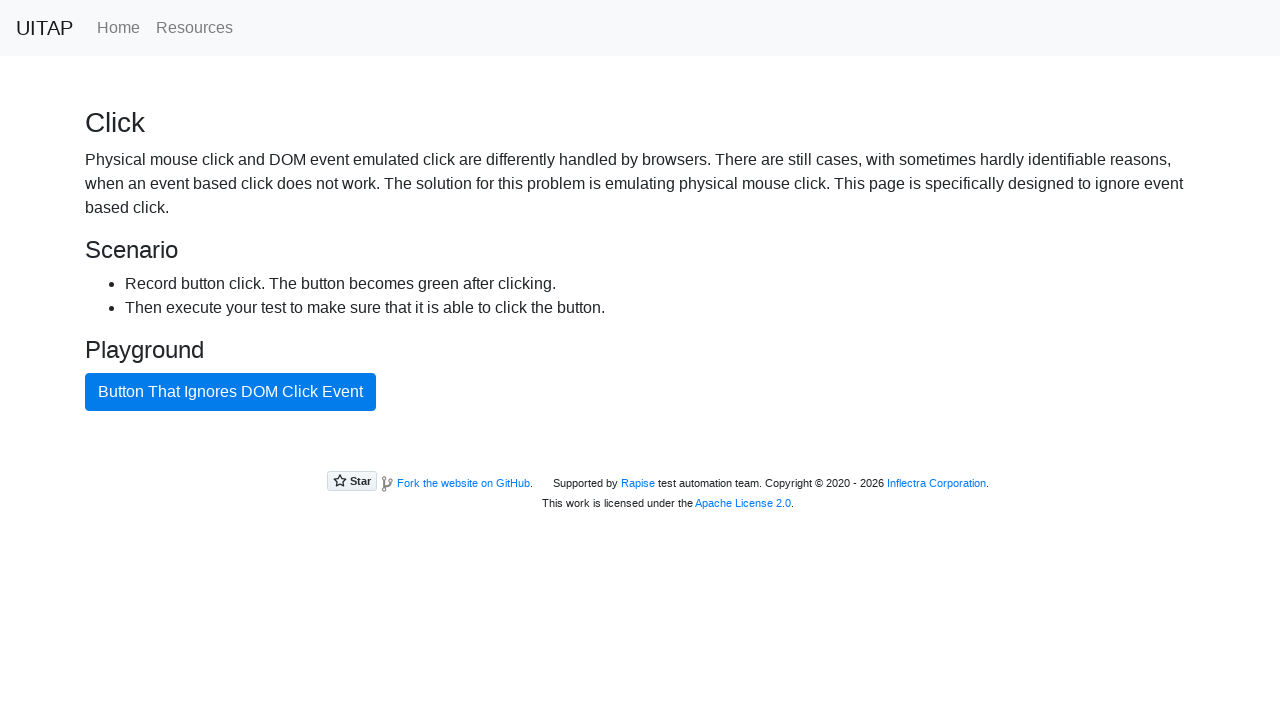

Captured background color after click: rgb(33, 136, 56)
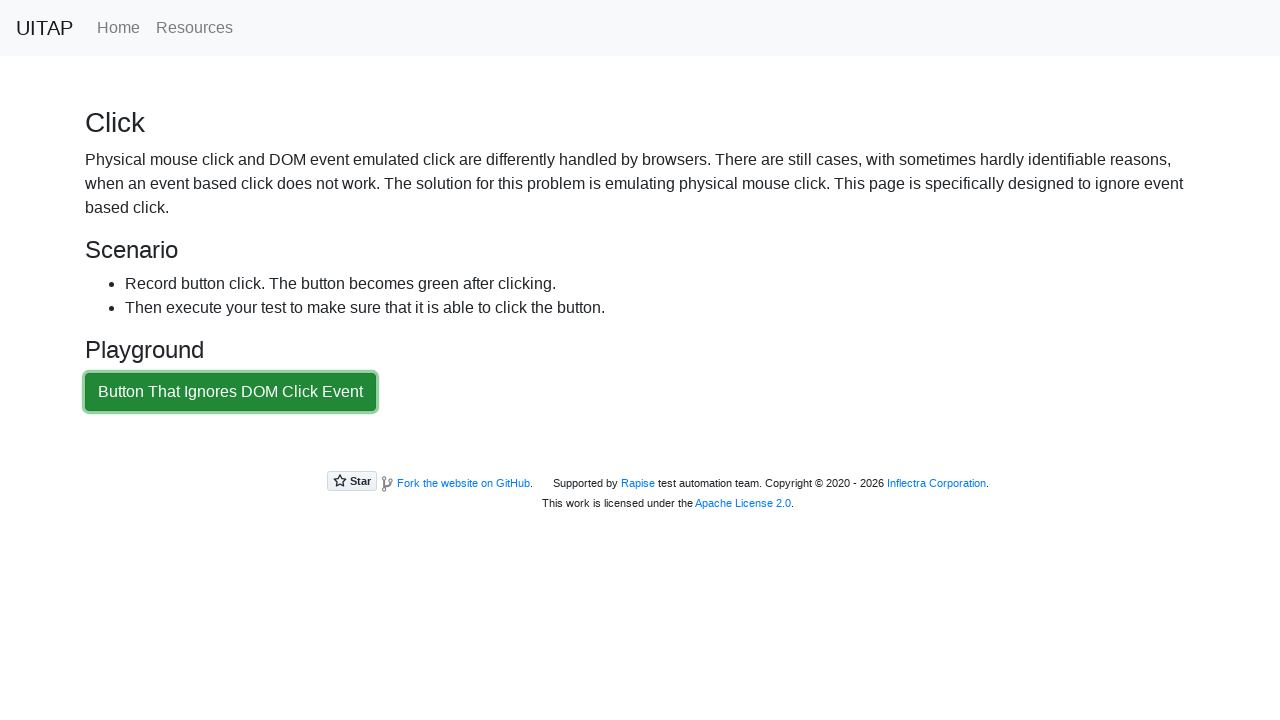

Verified color change: rgb(0, 123, 255) → rgb(33, 136, 56)
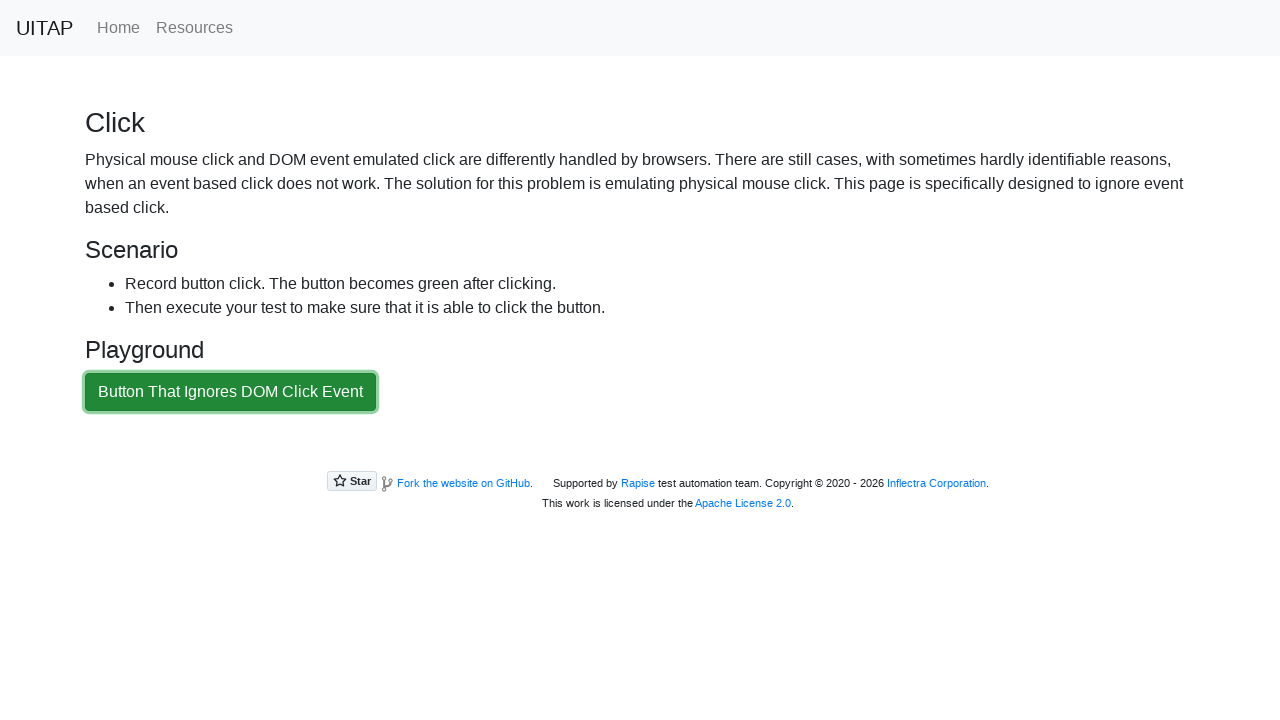

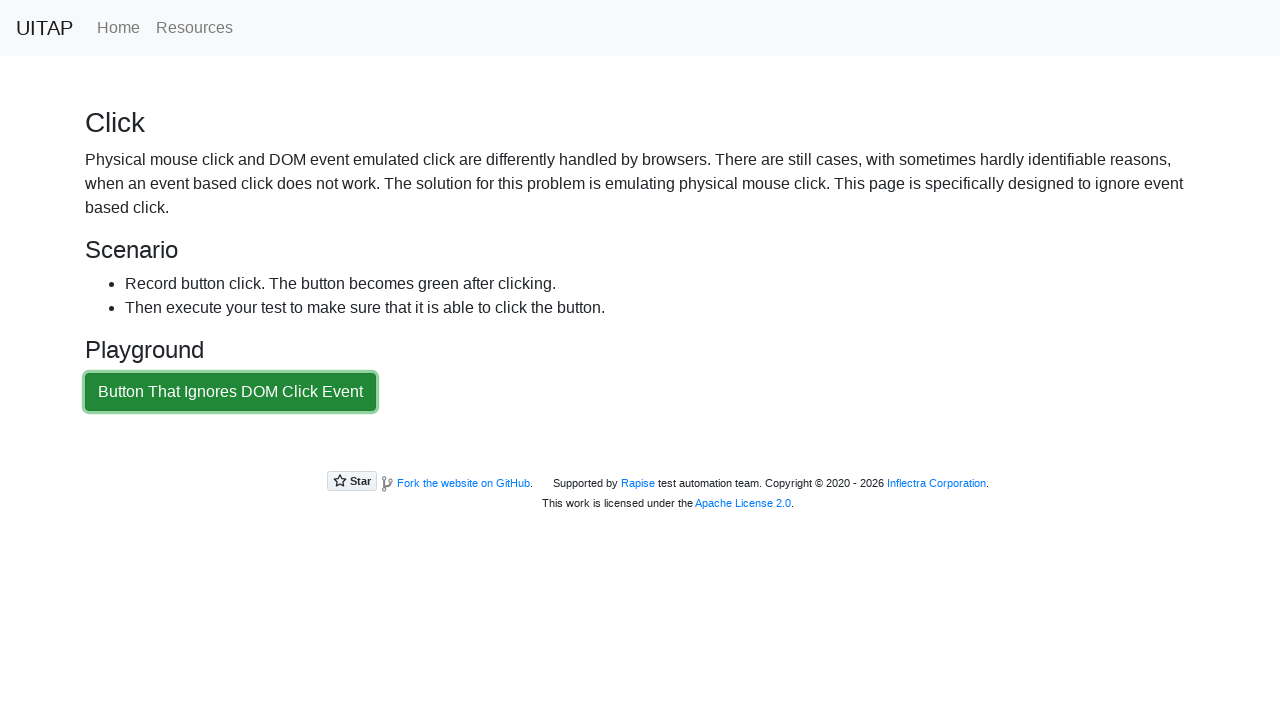